Navigates to Selenide website, clicks on the Users menu item, and verifies that user tags are displayed

Starting URL: https://selenide.org/

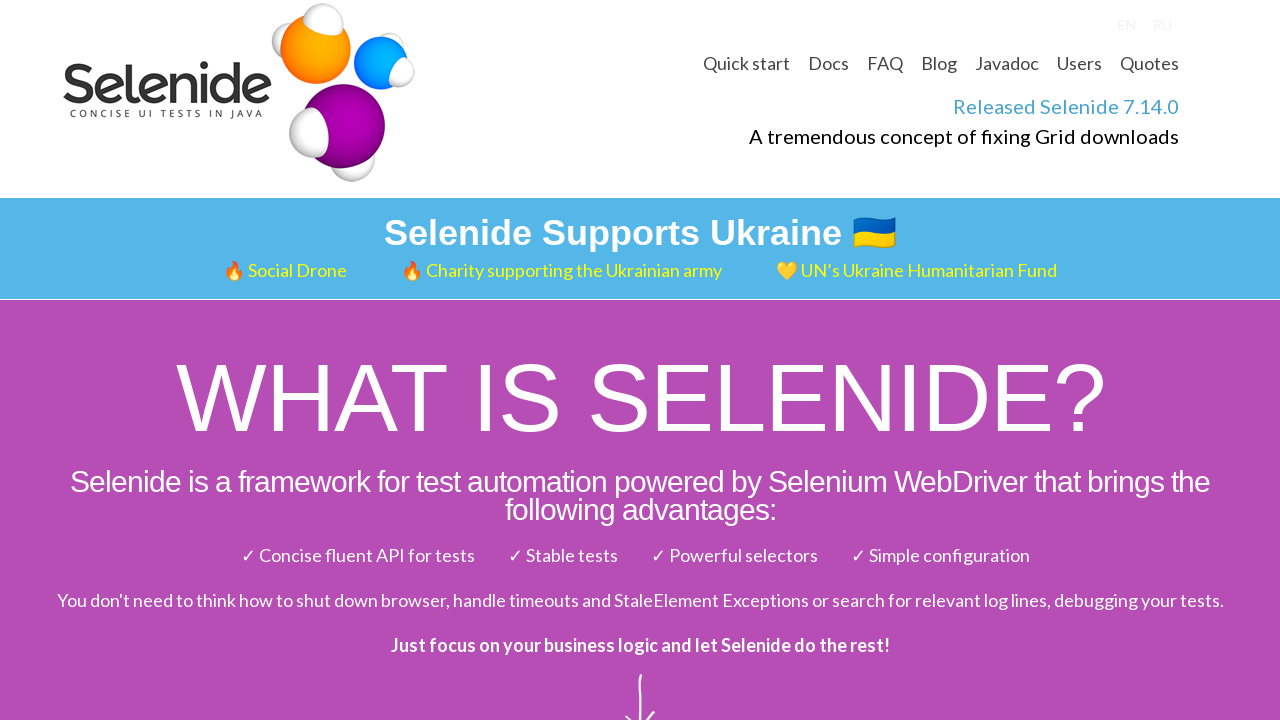

Navigated to Selenide website
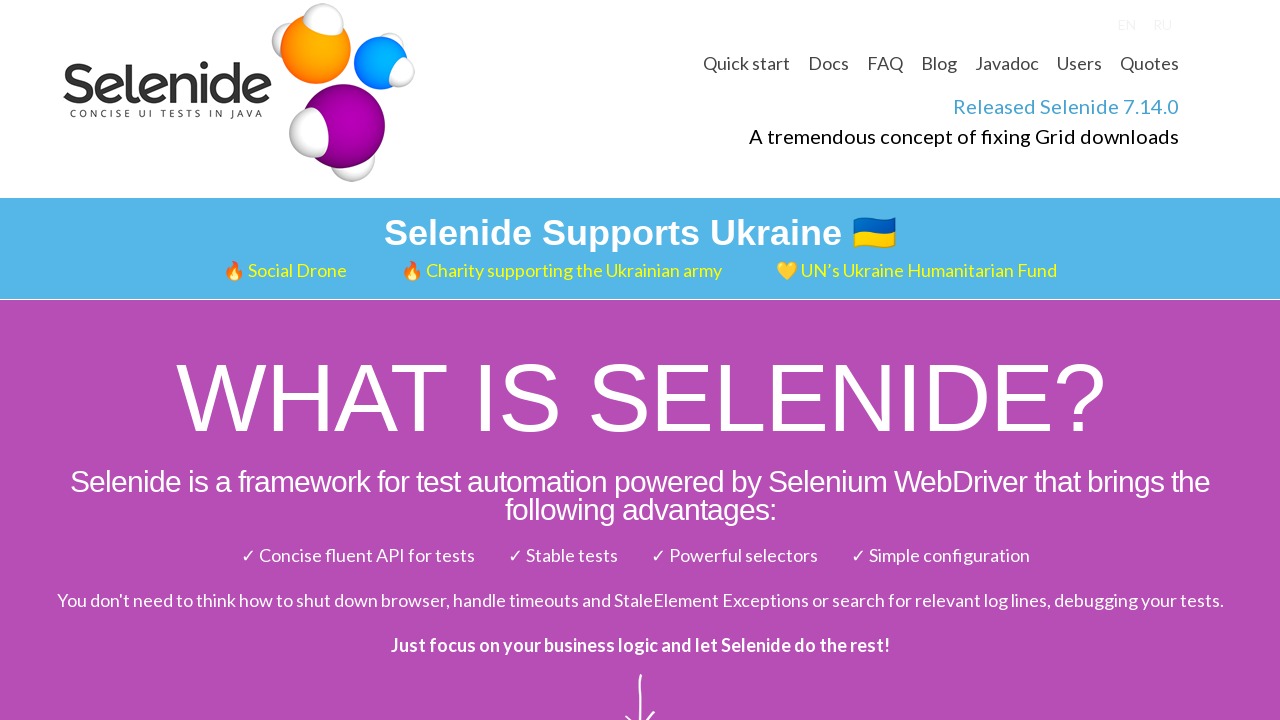

Clicked on Users menu item at (1079, 63) on .main-menu-pages >> text=Users
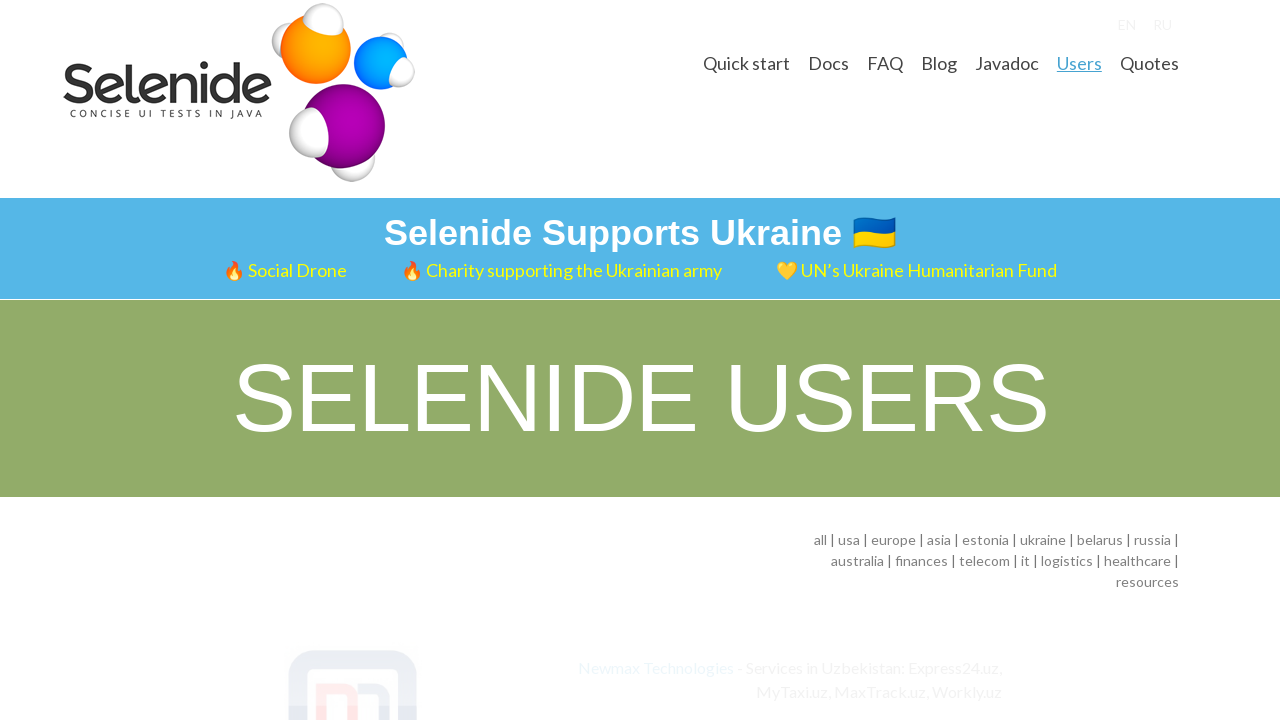

User tags loaded and verified on the page
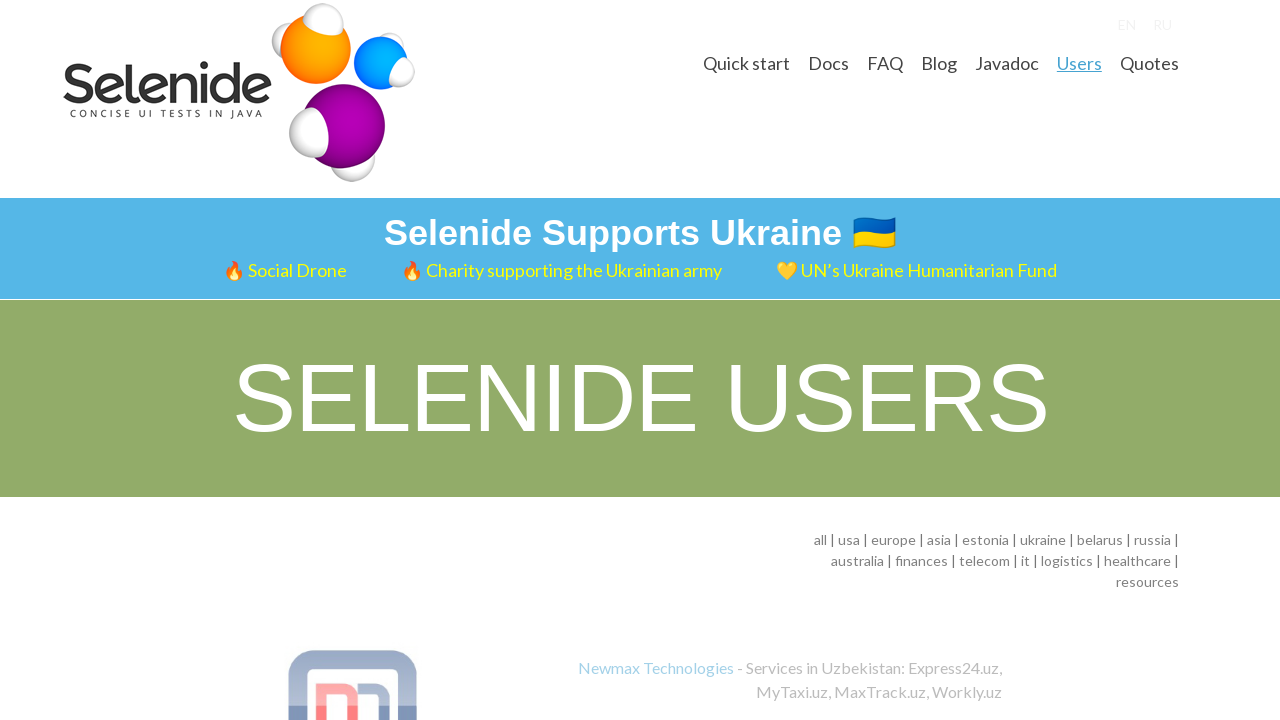

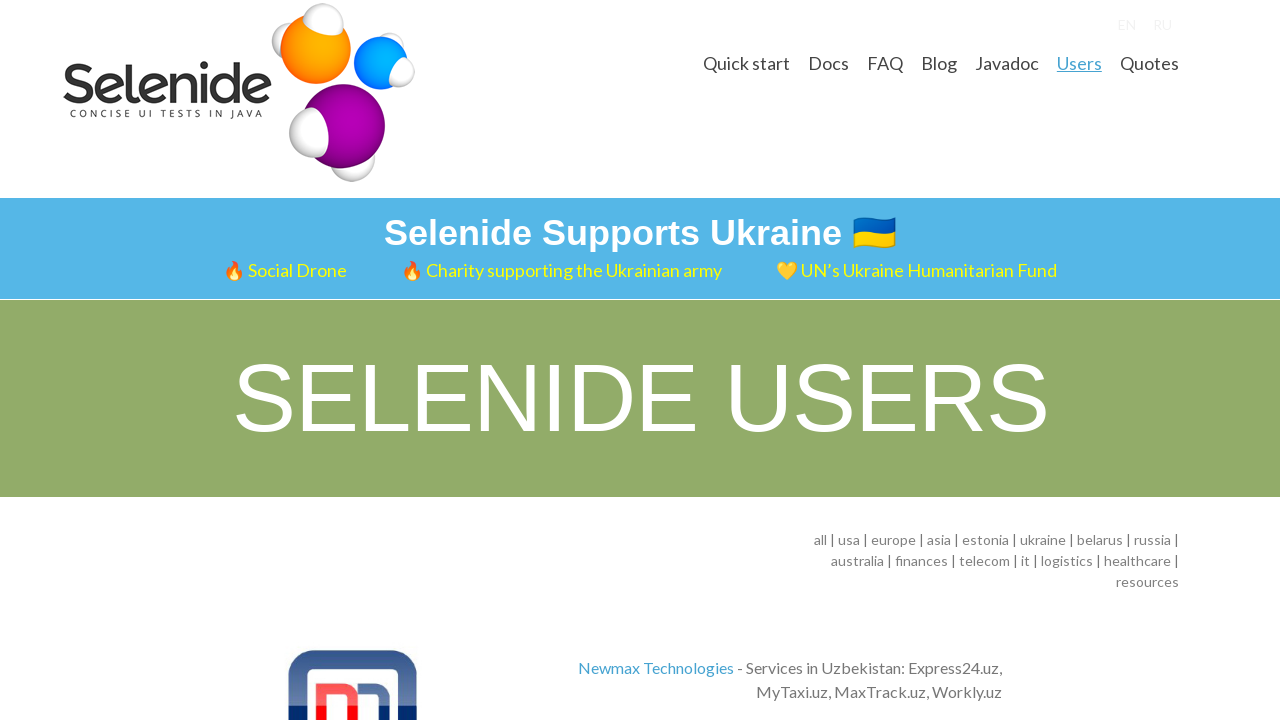